Tests an e-commerce workflow by adding multiple items to cart, proceeding to checkout, applying a promo code, and verifying the discount is applied

Starting URL: https://rahulshettyacademy.com/seleniumPractise/#/

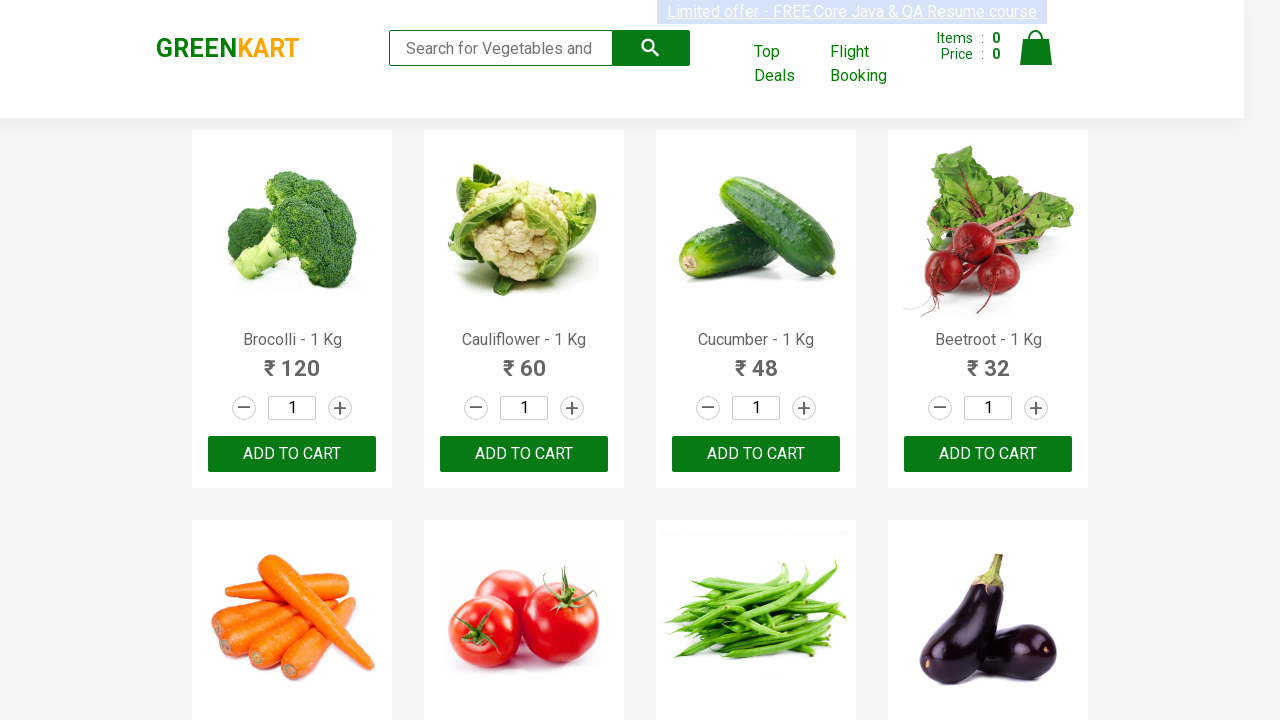

Waited for e-commerce page to load
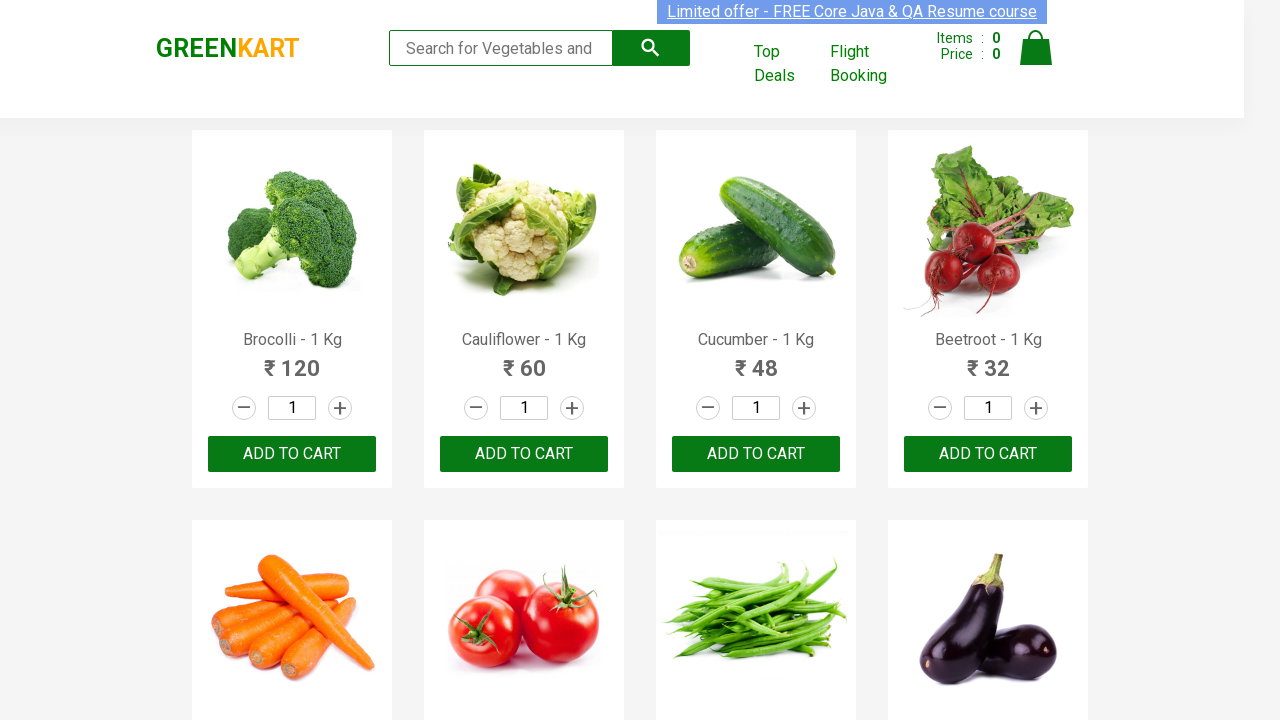

Located all product elements on the page
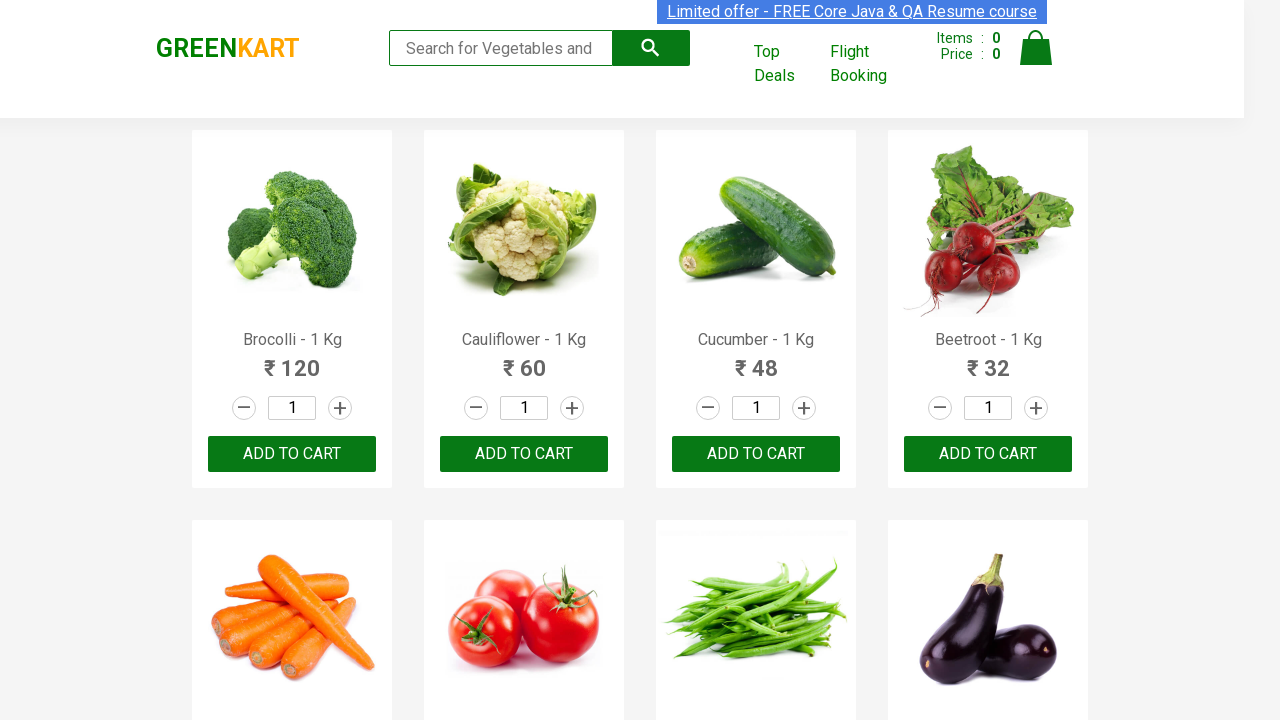

Added 'Brocolli' to cart at (292, 454) on xpath=//div[@class='product-action']/button >> nth=0
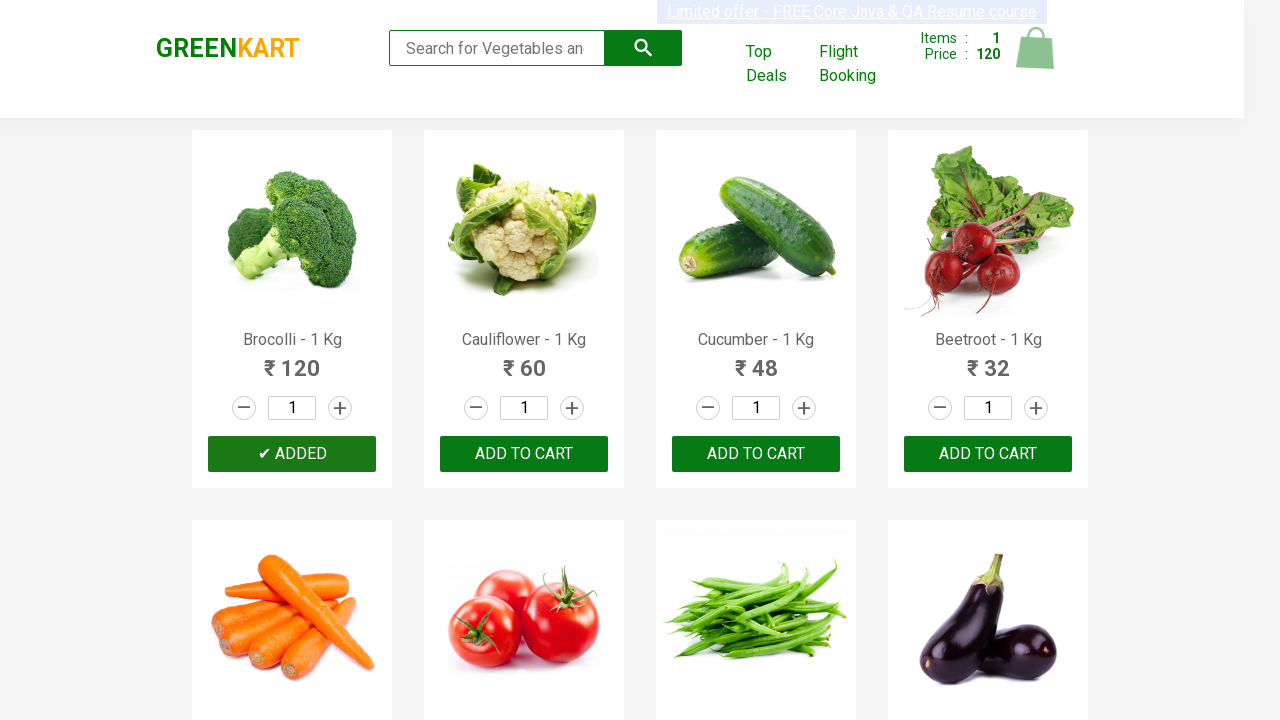

Added 'Cucumber' to cart at (756, 454) on xpath=//div[@class='product-action']/button >> nth=2
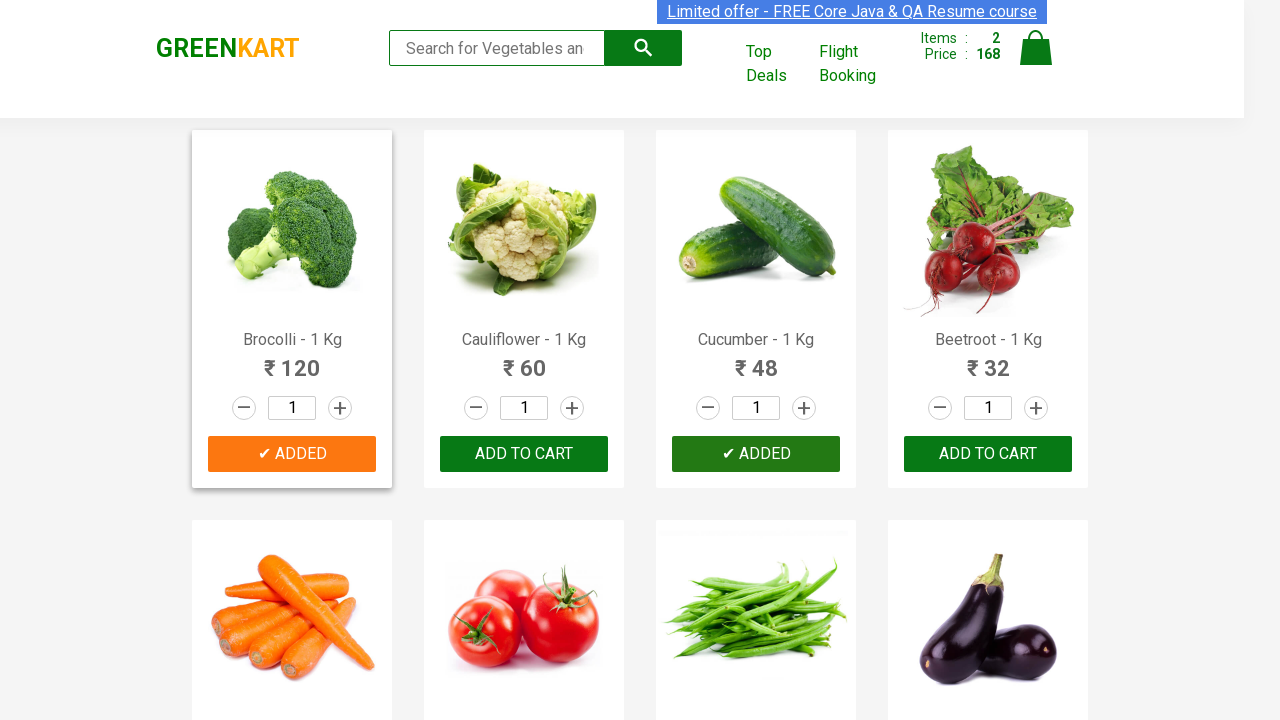

Added 'Beetroot' to cart at (988, 454) on xpath=//div[@class='product-action']/button >> nth=3
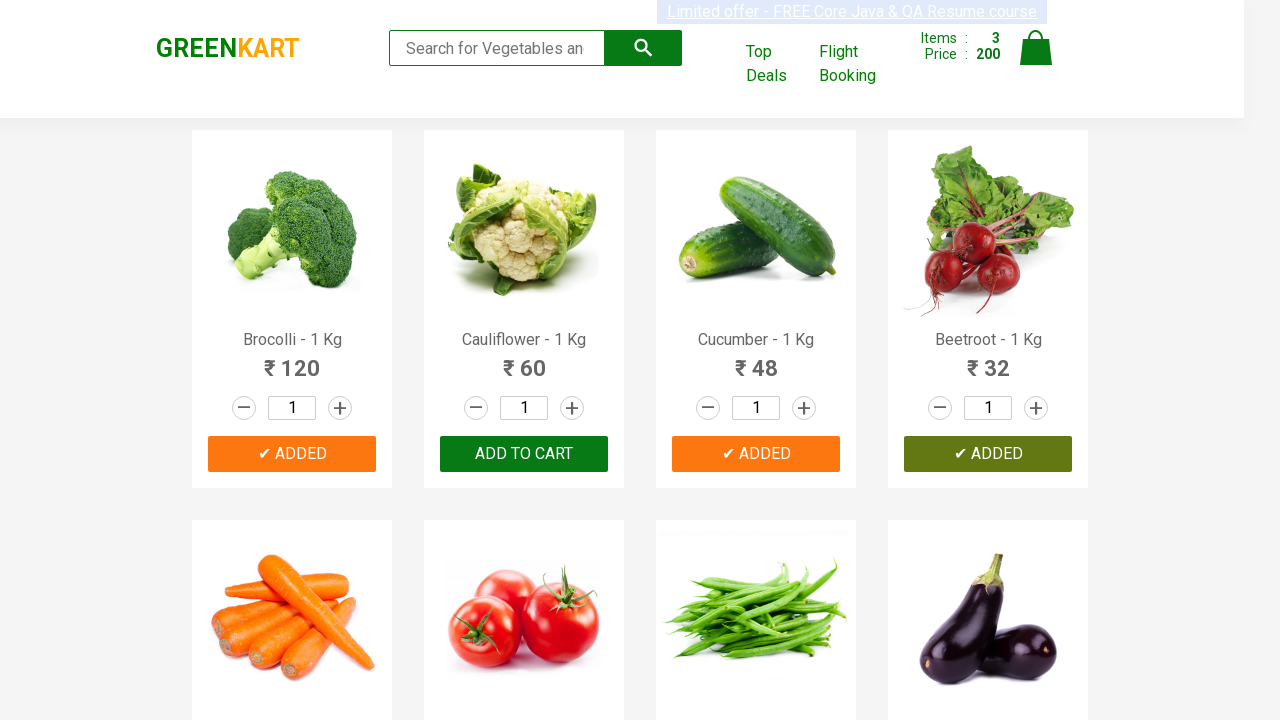

Added 'Carrot' to cart at (292, 360) on xpath=//div[@class='product-action']/button >> nth=4
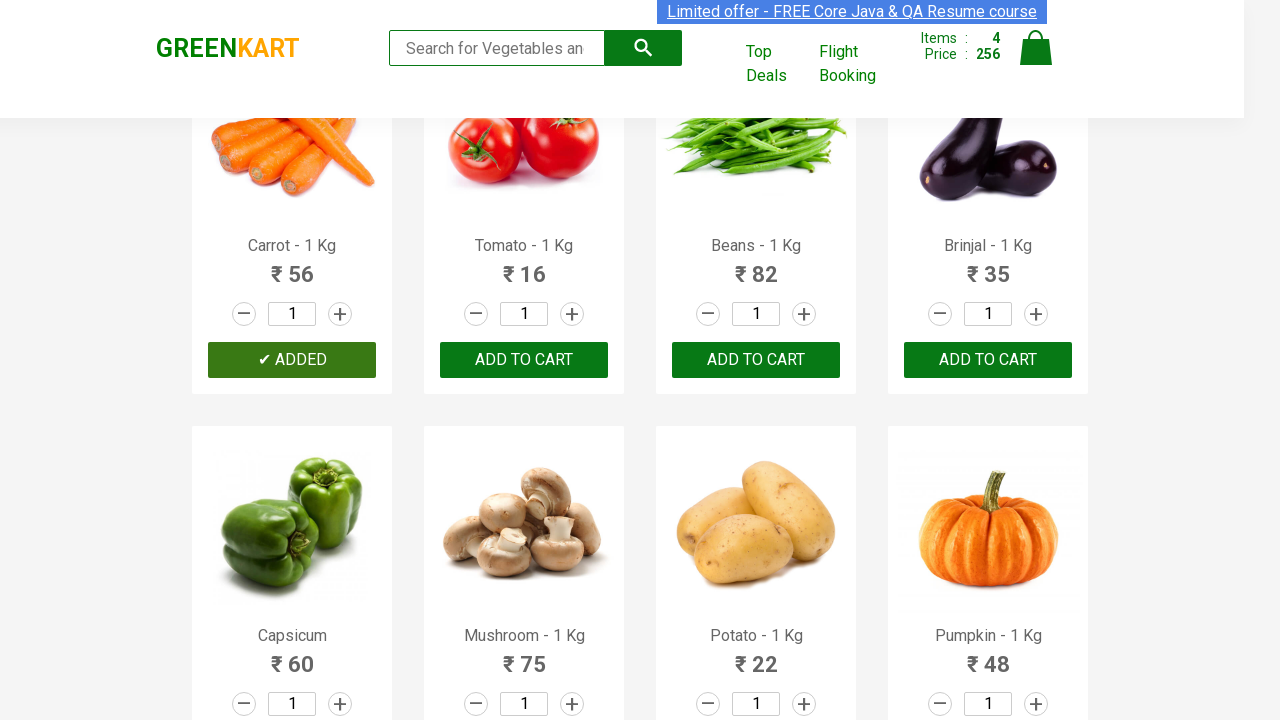

Clicked on cart icon to open cart preview at (1036, 48) on img[alt='Cart']
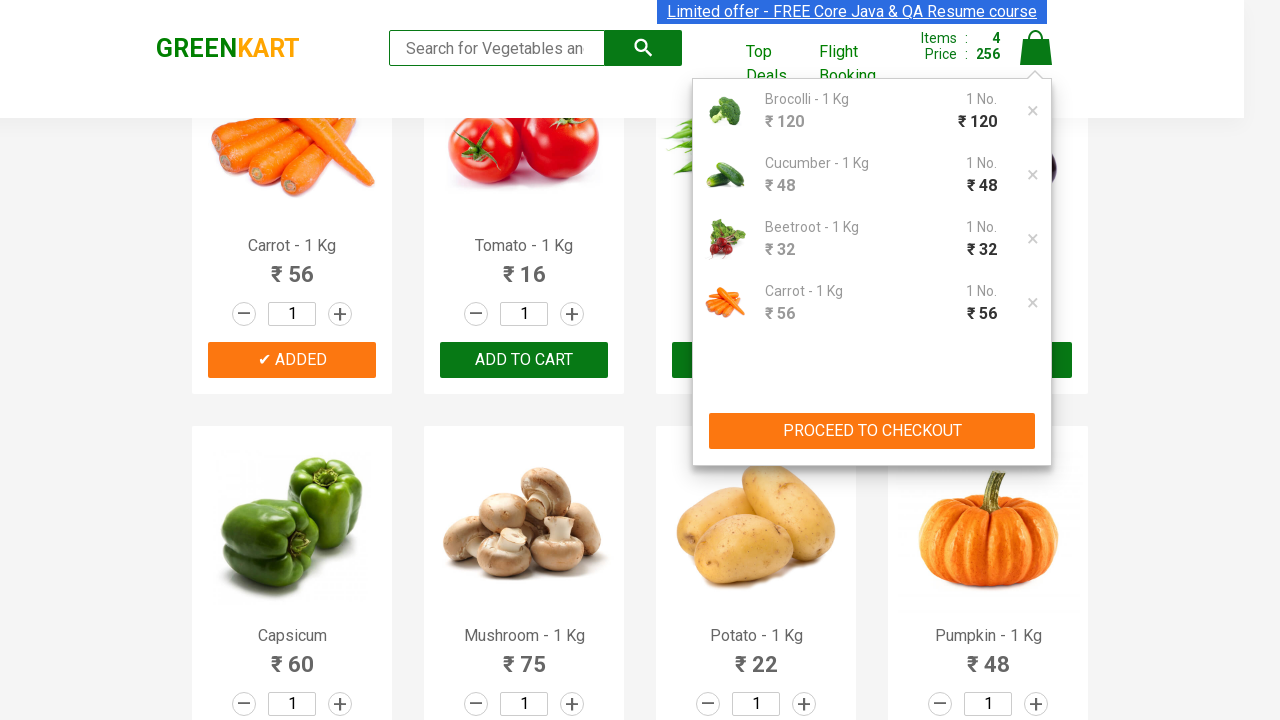

Clicked 'Proceed to Checkout' button at (872, 431) on xpath=//div[@class='cart-preview active']/div[2]/button
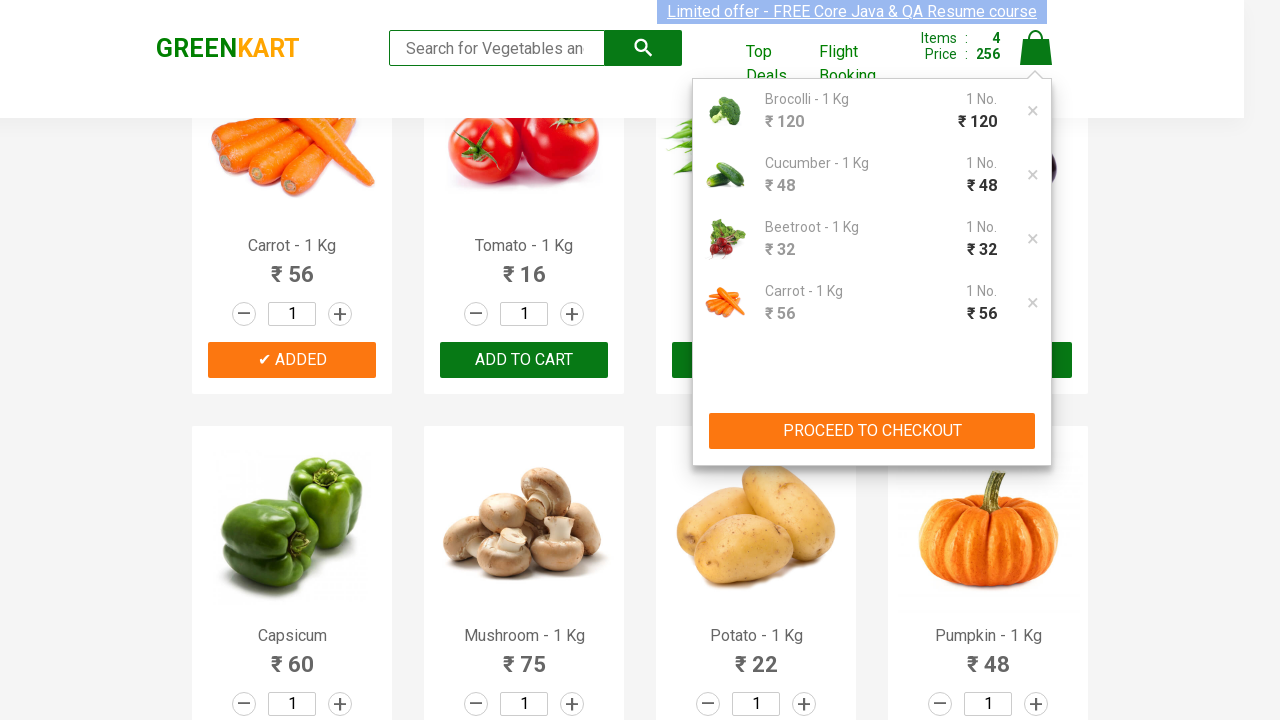

Promo code input field became visible
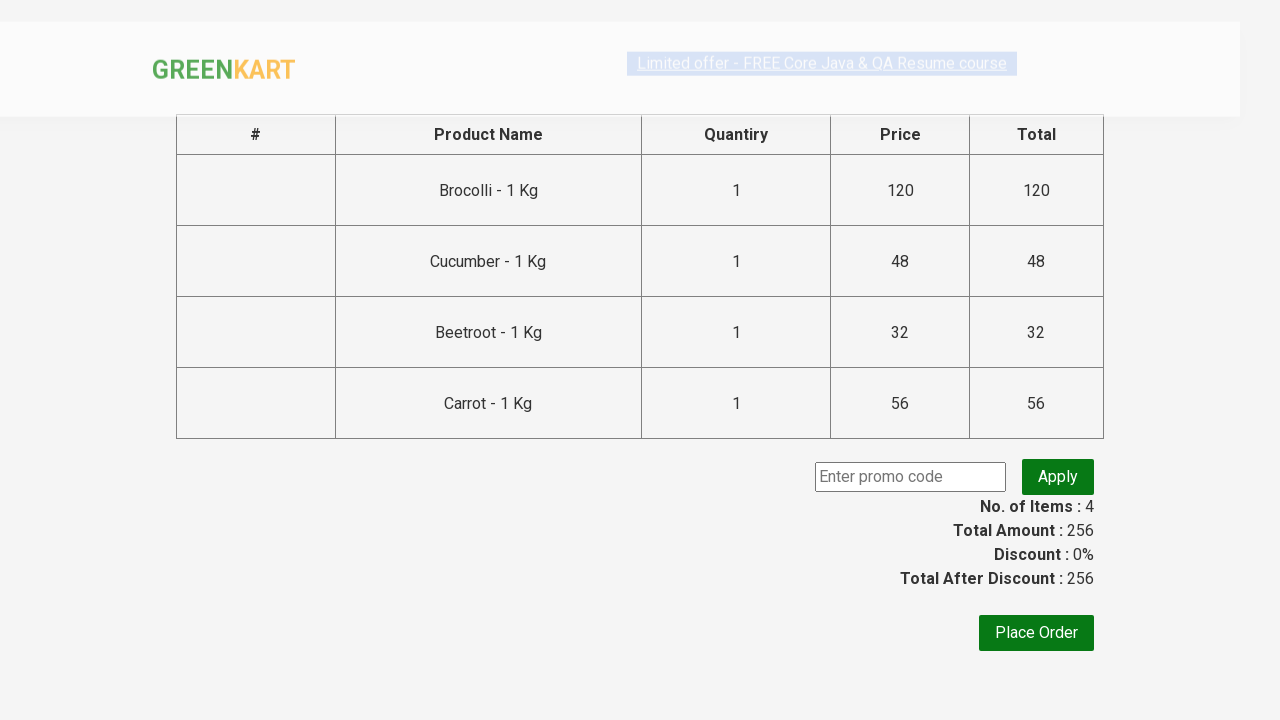

Entered promo code 'rahulshettyacademy' on input.promoCode
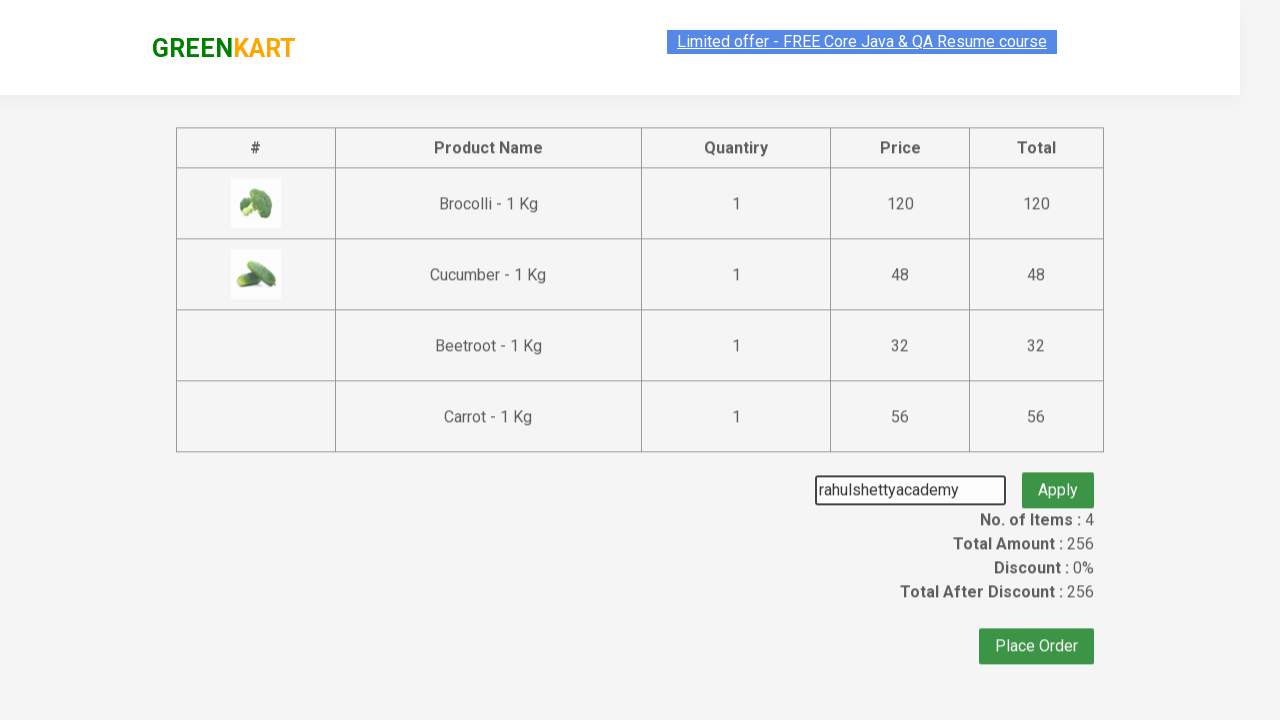

Clicked 'Apply' button to apply promo code at (1058, 477) on button.promoBtn
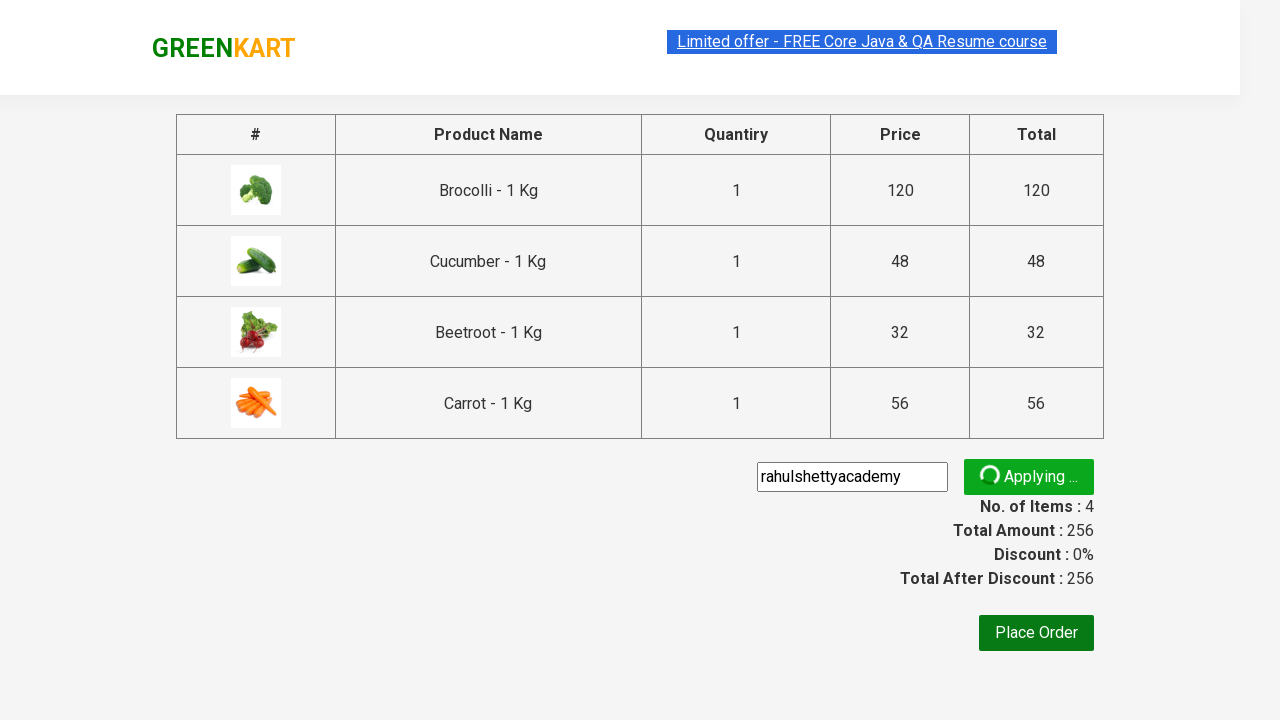

Promo code confirmation message appeared
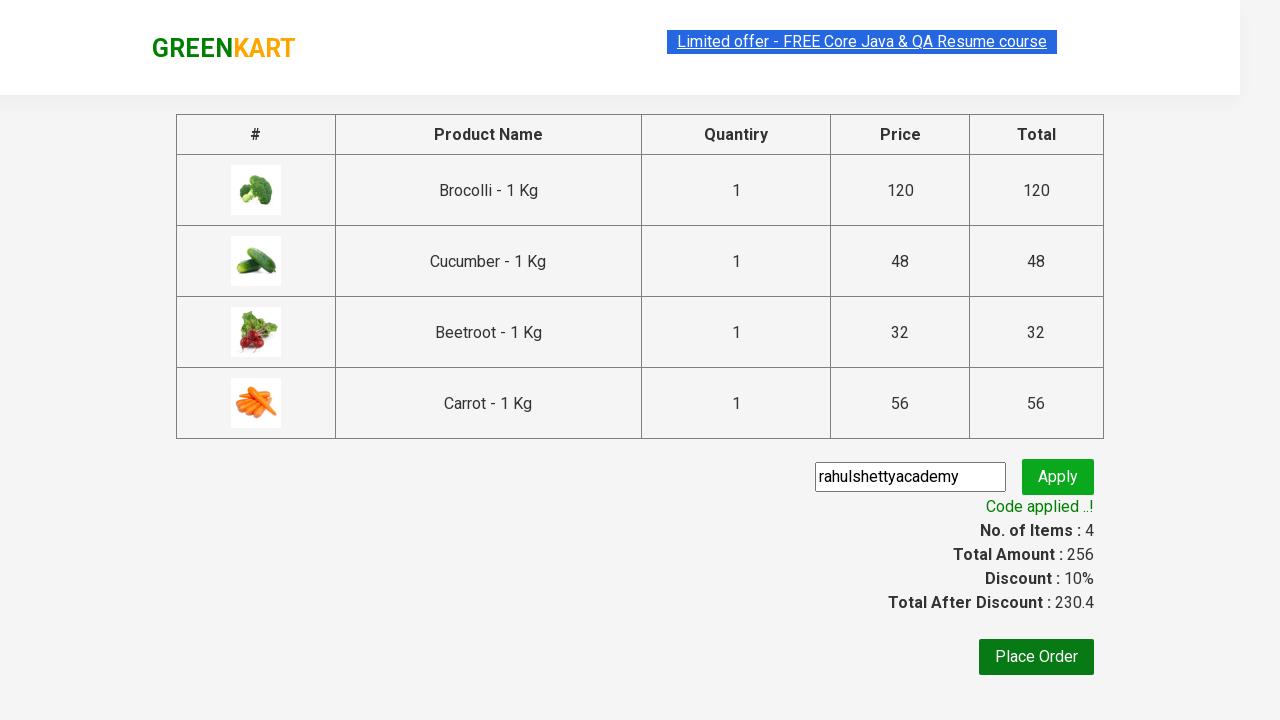

Verified promo code application: Code applied ..!
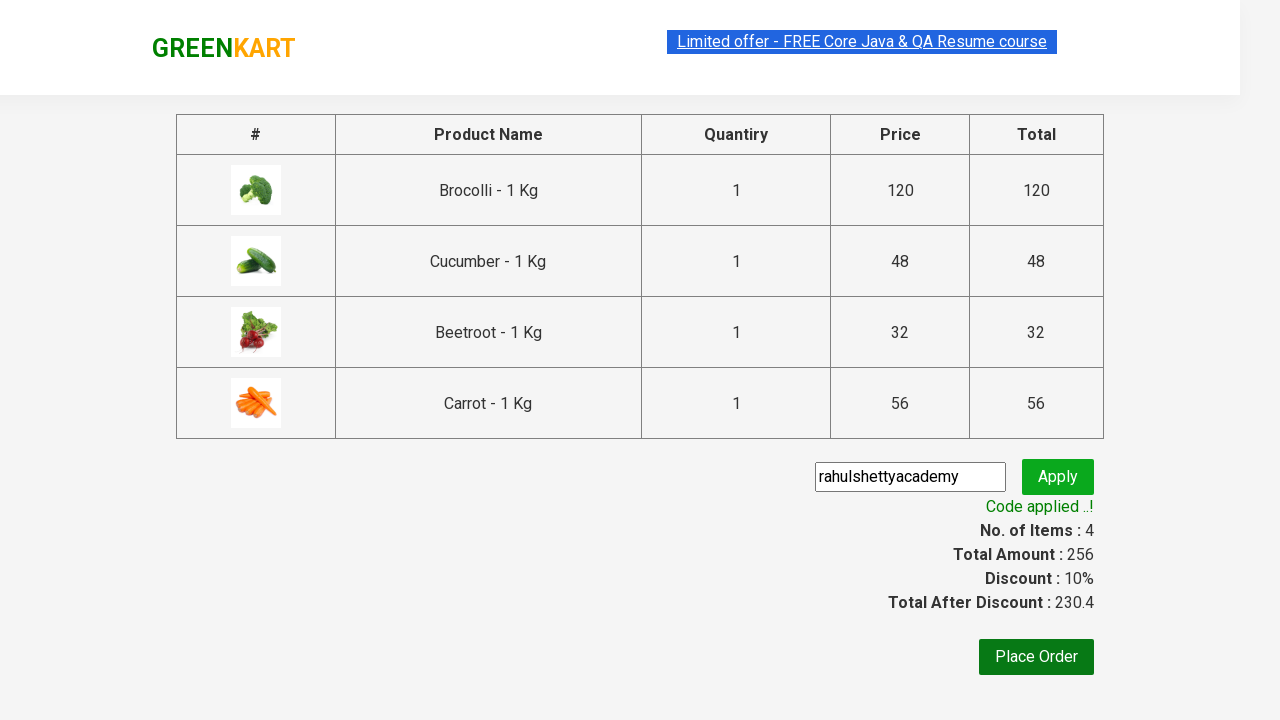

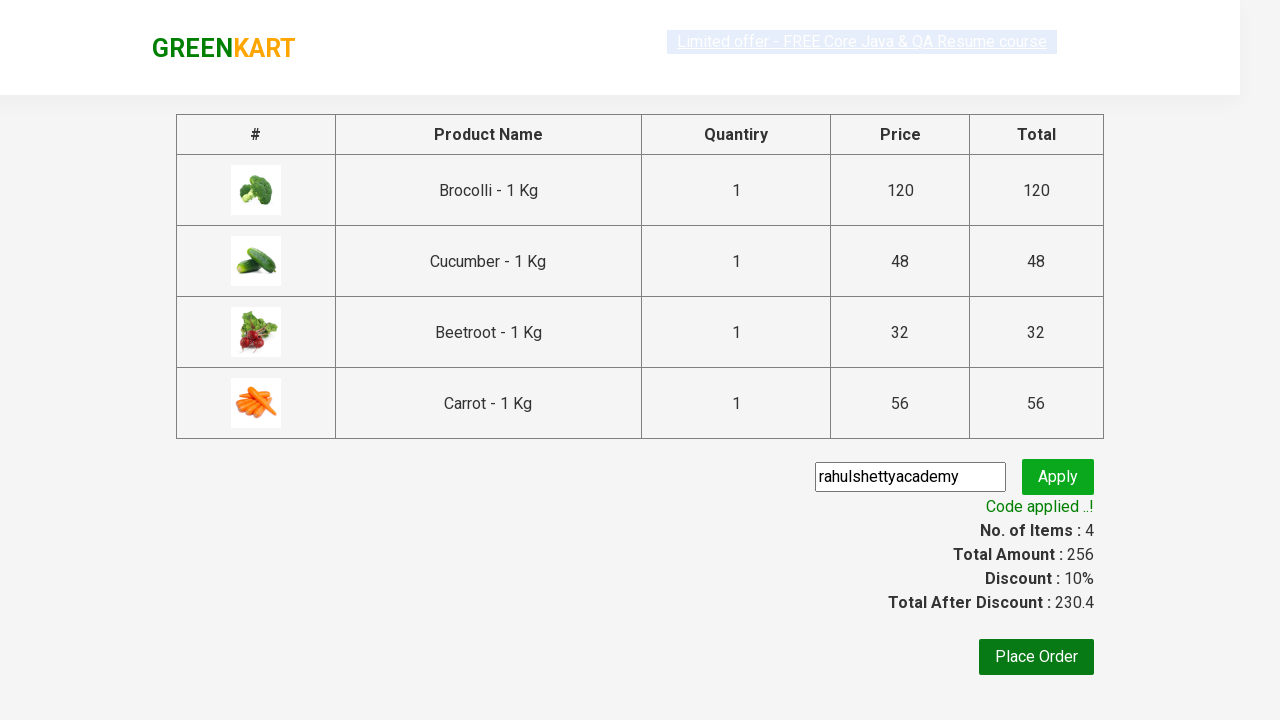